Automates the Human Benchmark typing test by extracting the text to type and entering it into the test interface

Starting URL: https://humanbenchmark.com/tests/typing

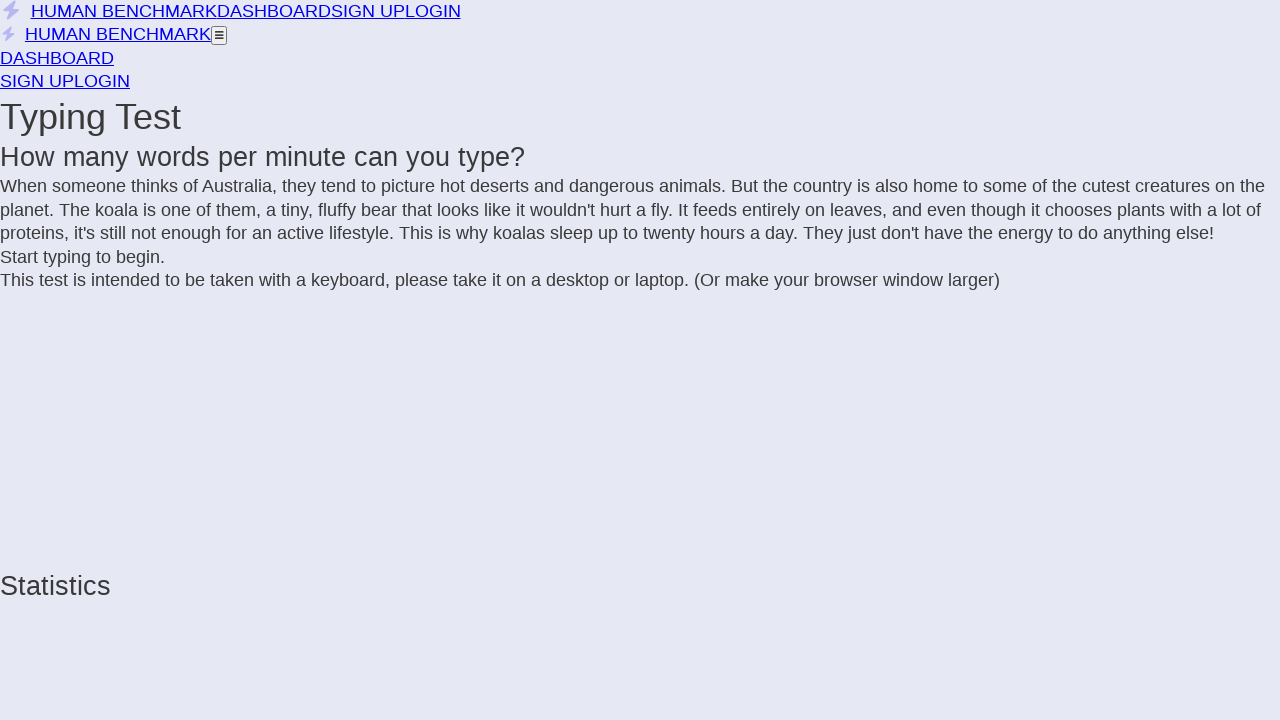

Waited for letters element to load
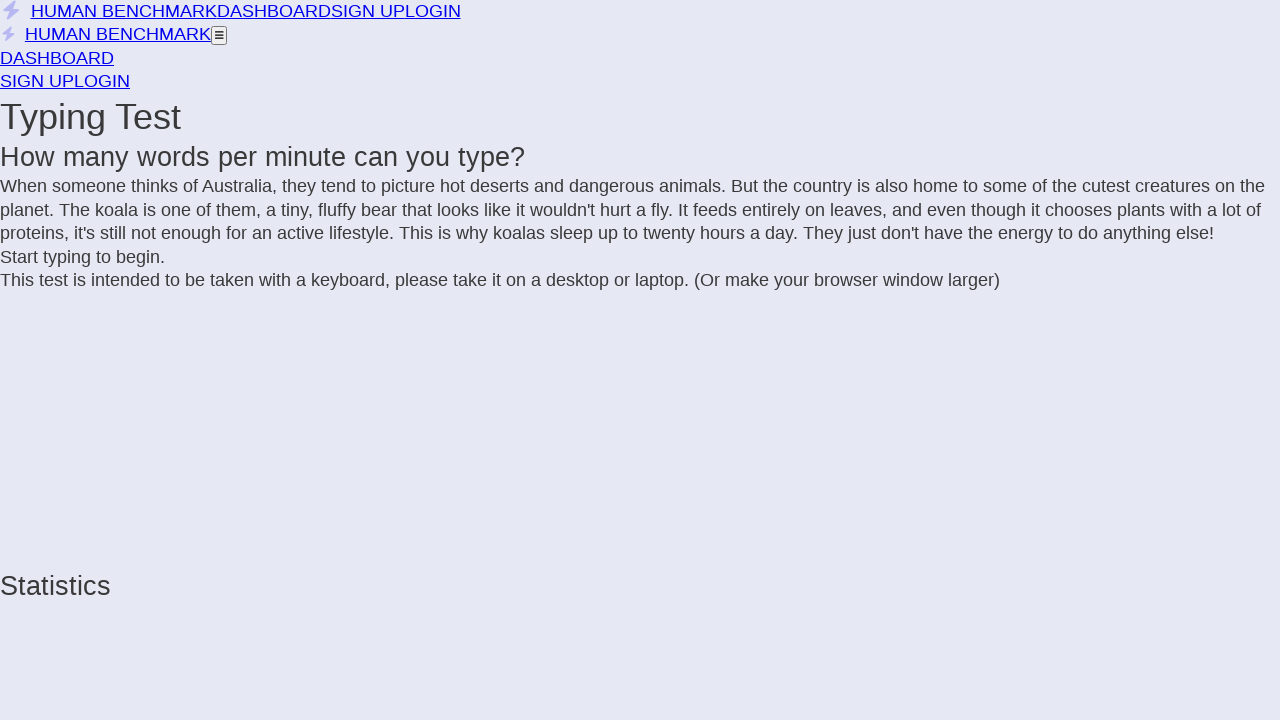

Located the letters element
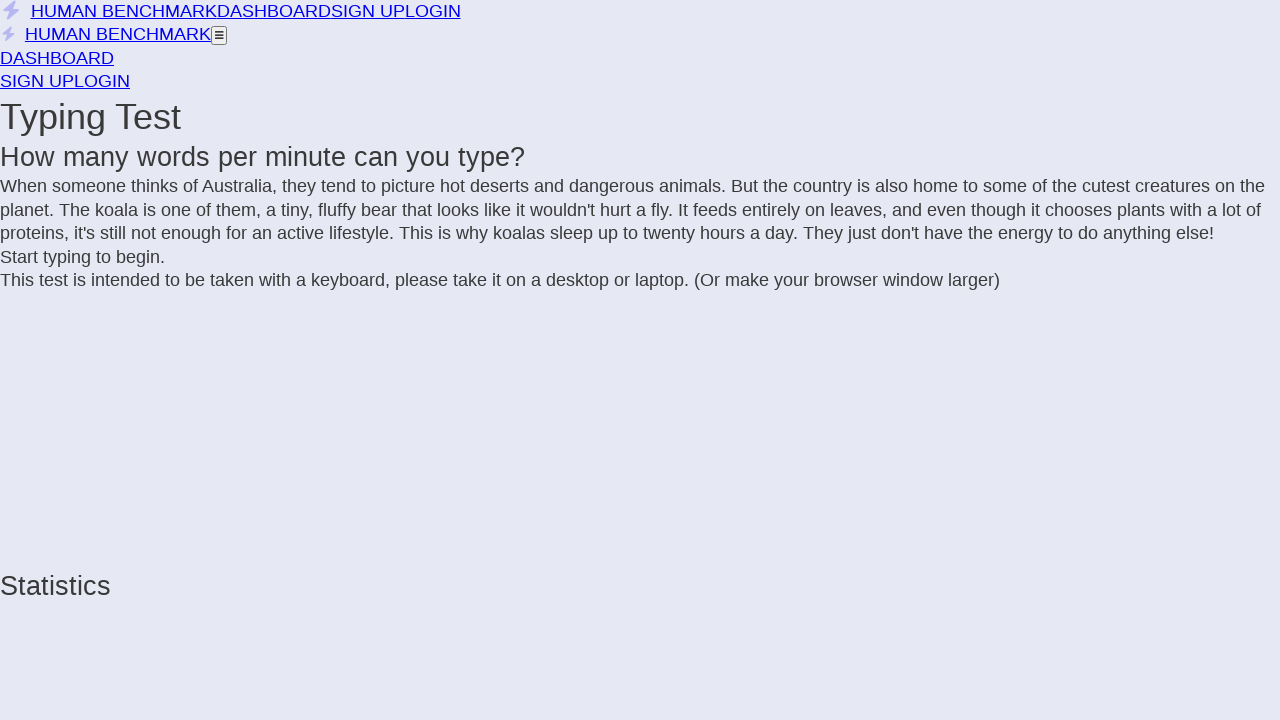

Extracted text to type: 'When someone thinks of Australia, they tend to picture hot deserts and dangerous animals. But the country is also home to some of the cutest creatures on the planet. The koala is one of them, a tiny, fluffy bear that looks like it wouldn't hurt a fly. It feeds entirely on leaves, and even though it chooses plants with a lot of proteins, it's still not enough for an active lifestyle. This is why koalas sleep up to twenty hours a day. They just don't have the energy to do anything else!'
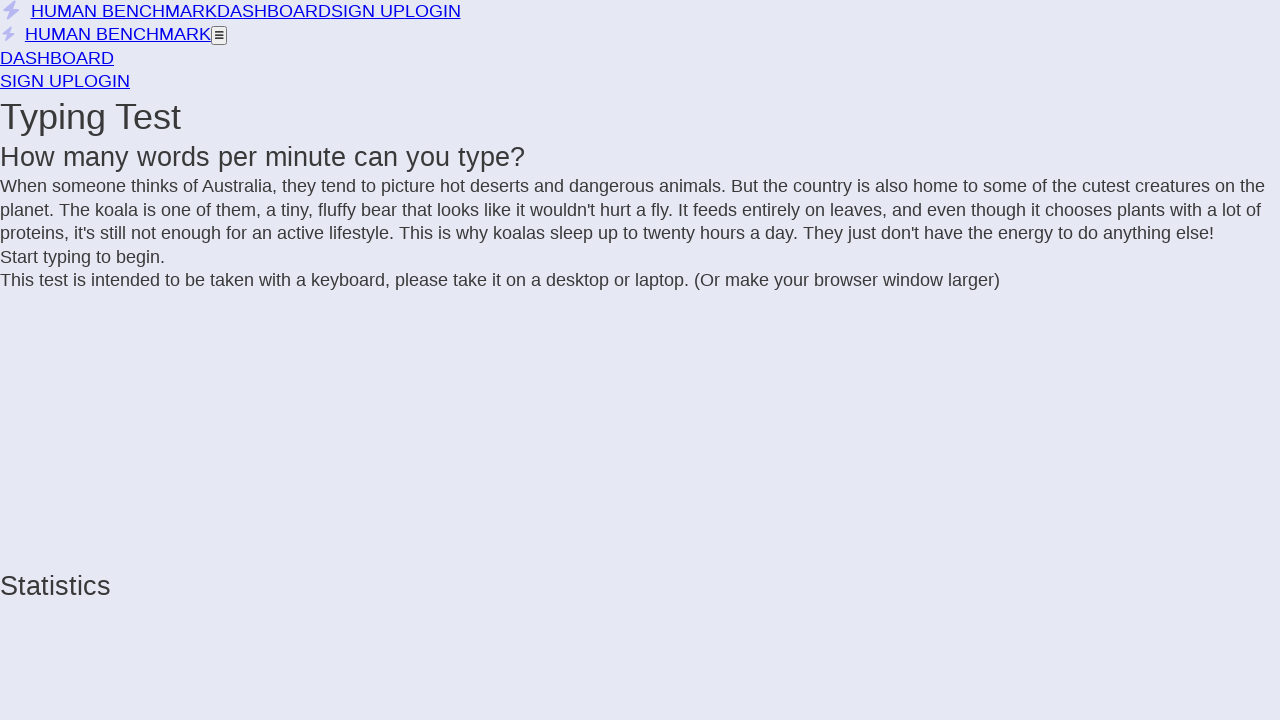

Clicked on letters element to focus at (640, 211) on .letters
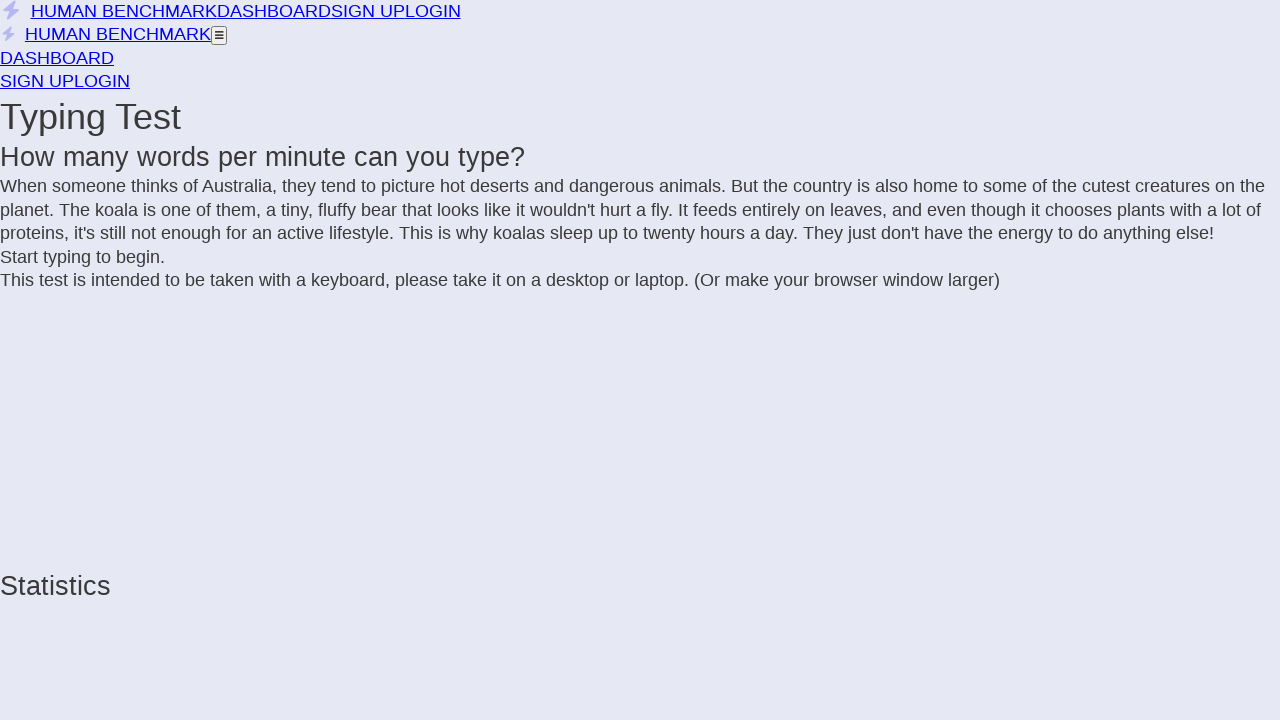

Typed extracted text into input field
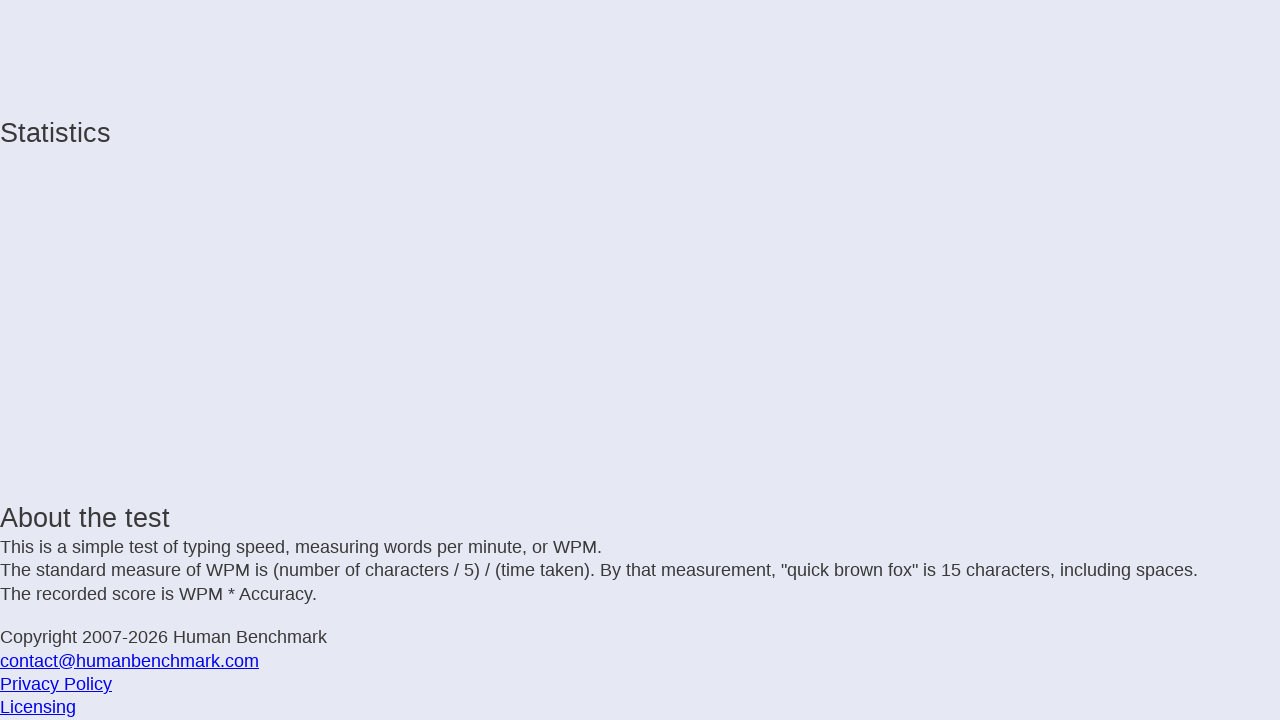

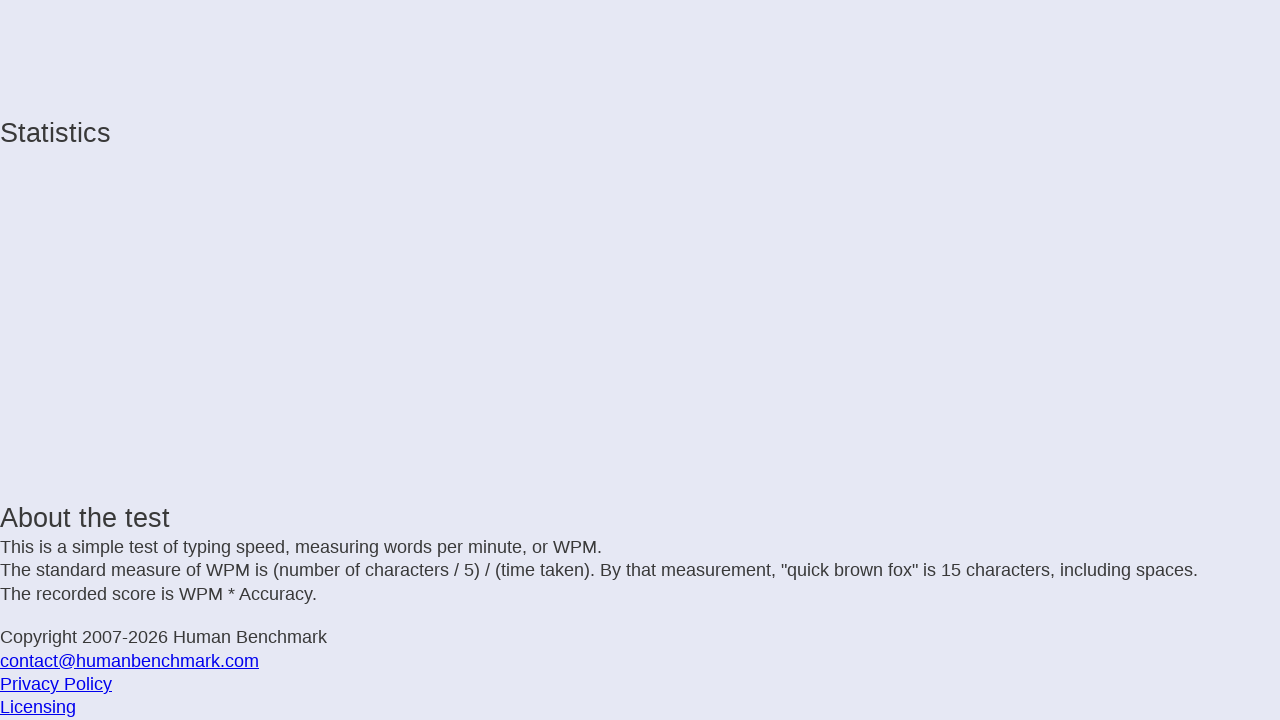